Tests executing JavaScript to scroll the page to the bottom on cnblogs.com

Starting URL: https://www.cnblogs.com

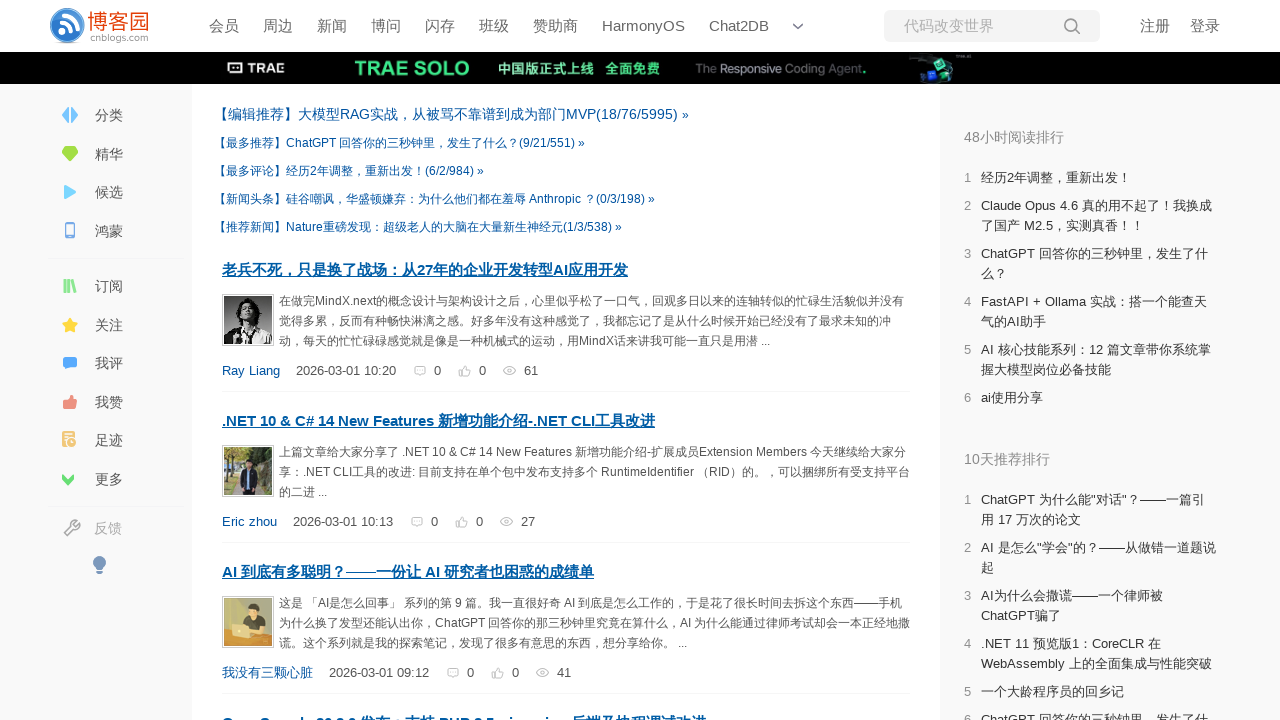

Executed JavaScript to scroll page to bottom
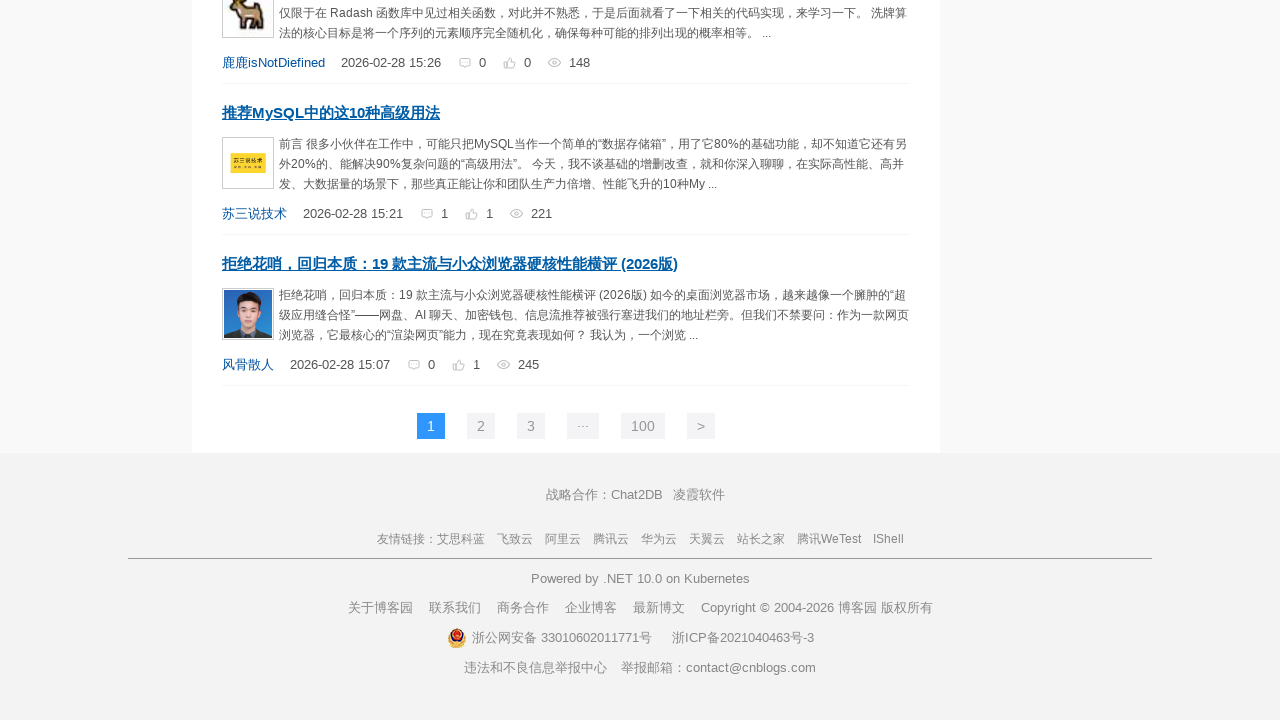

Waited 1 second for lazy-loaded content to load
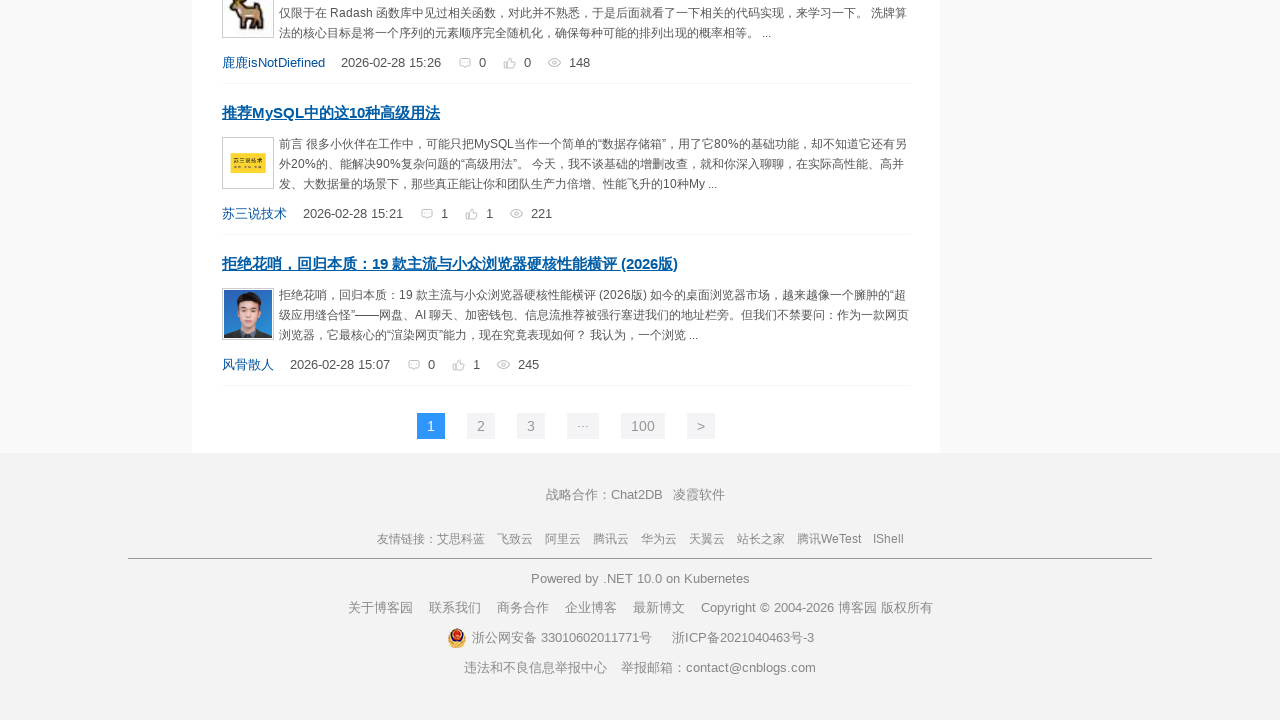

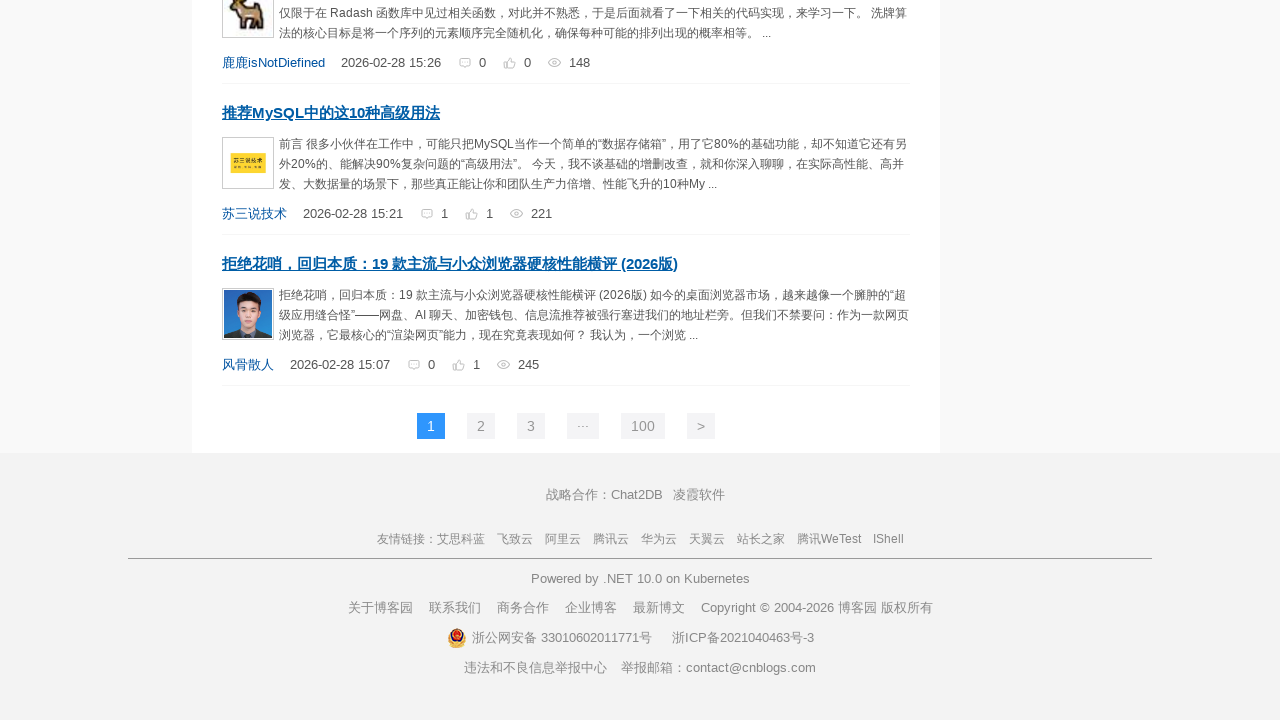